Tests an e-commerce checkout flow by adding items to cart, proceeding to checkout, selecting country, accepting terms, and completing the order

Starting URL: https://rahulshettyacademy.com/seleniumPractise/#/

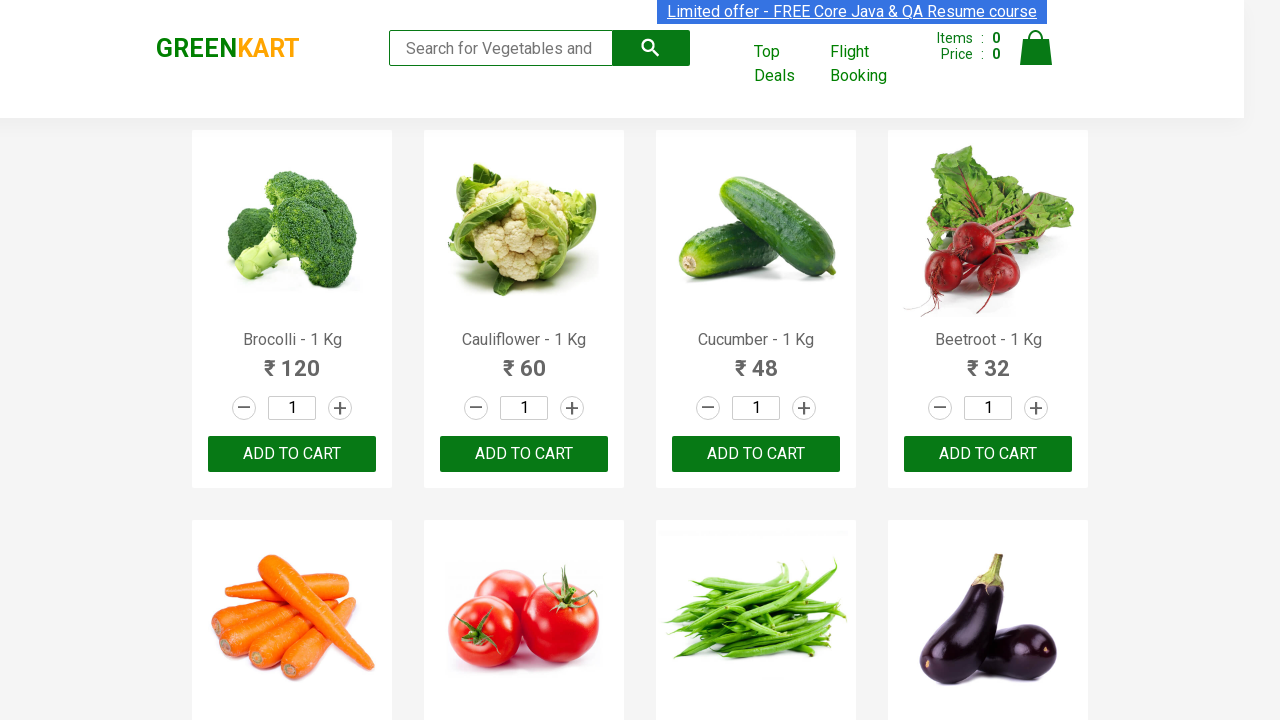

Clicked first 'Add to Cart' button for item 1 at (524, 360) on (//button[@type='button'])[7]
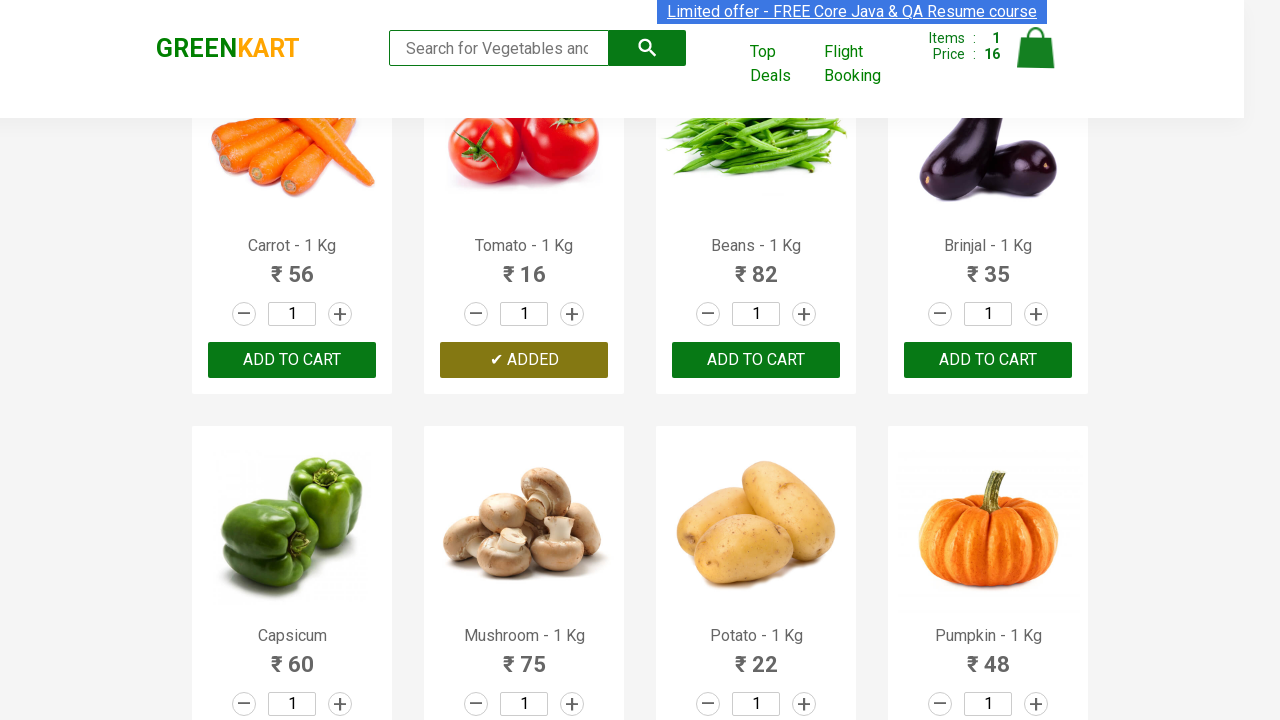

Clicked second 'Add to Cart' button for item 2 at (756, 360) on (//button[@type='button'])[8]
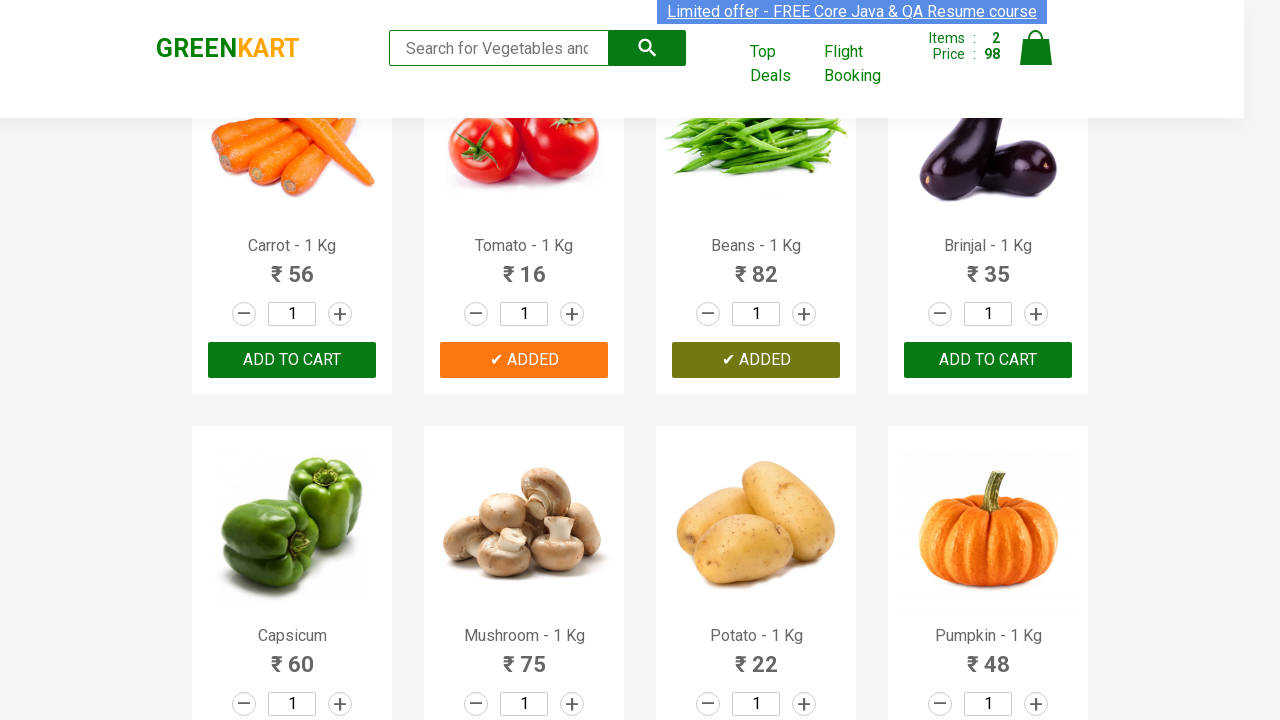

Clicked cart icon to view cart at (1036, 48) on img[alt='Cart']
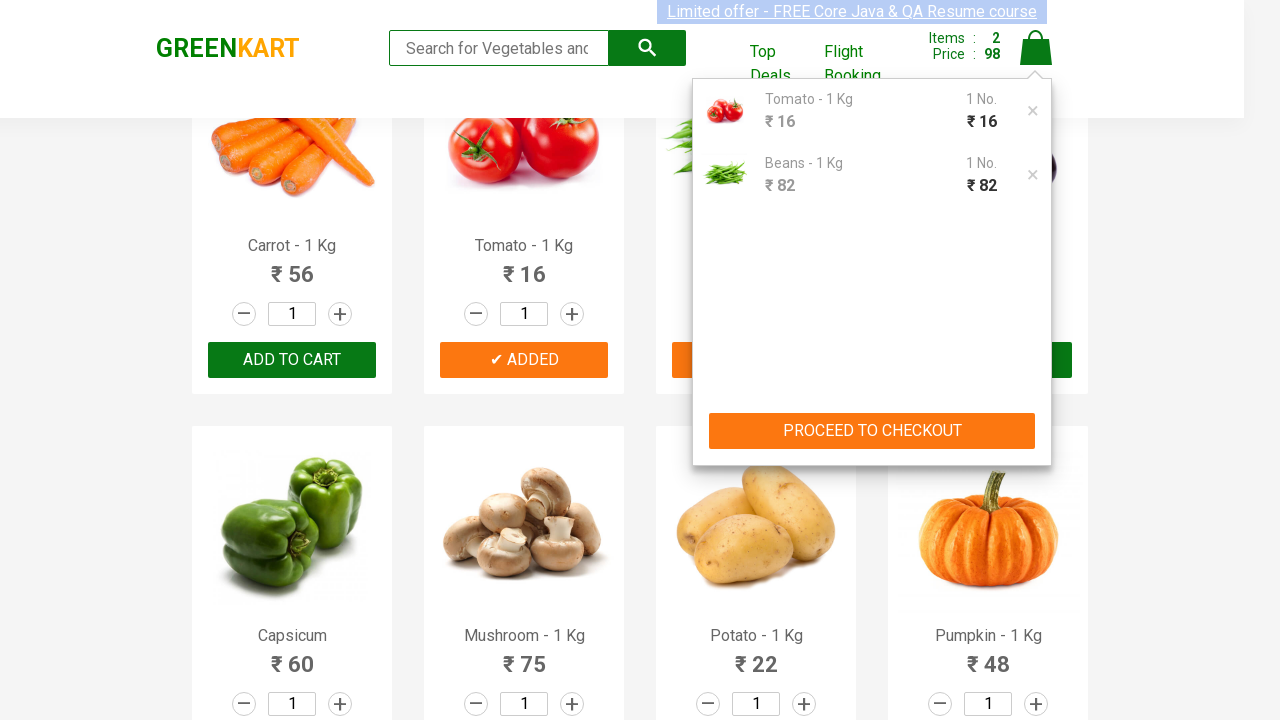

Clicked checkout button to proceed to checkout at (872, 431) on (//button[@type='button'])[1]
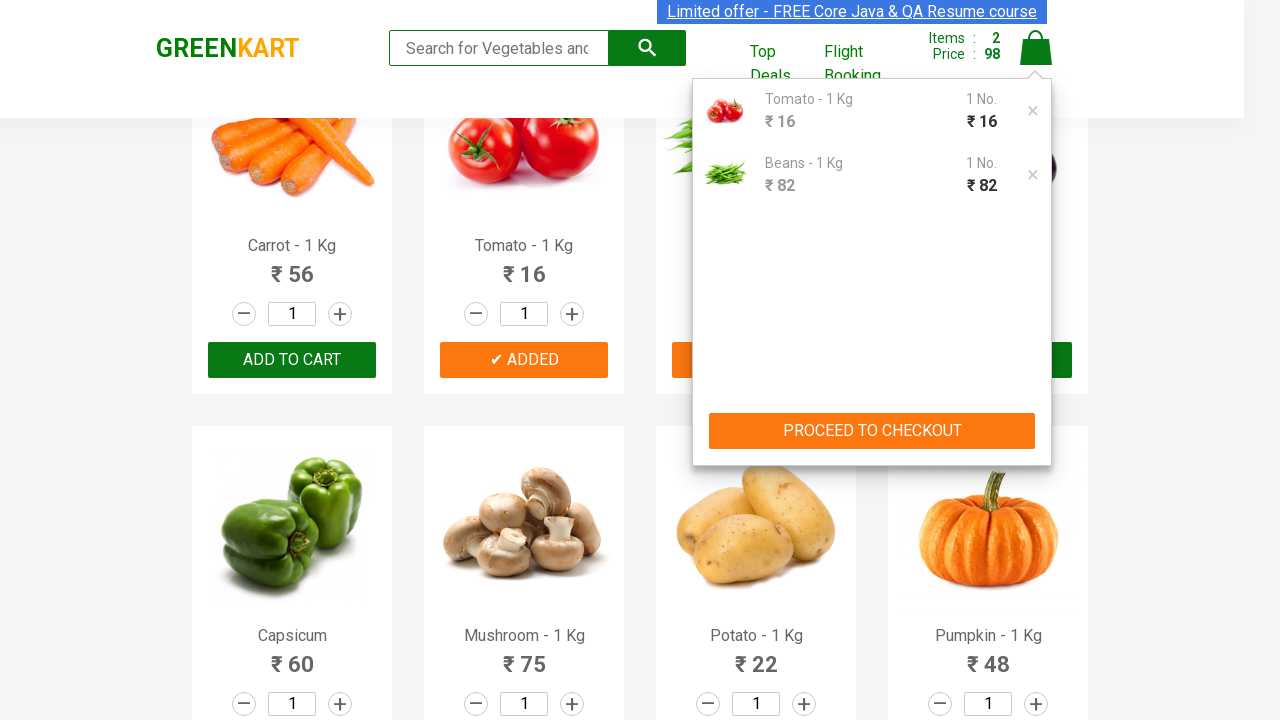

Clicked 'Place Order' button at (1036, 491) on button:has-text('Place Order')
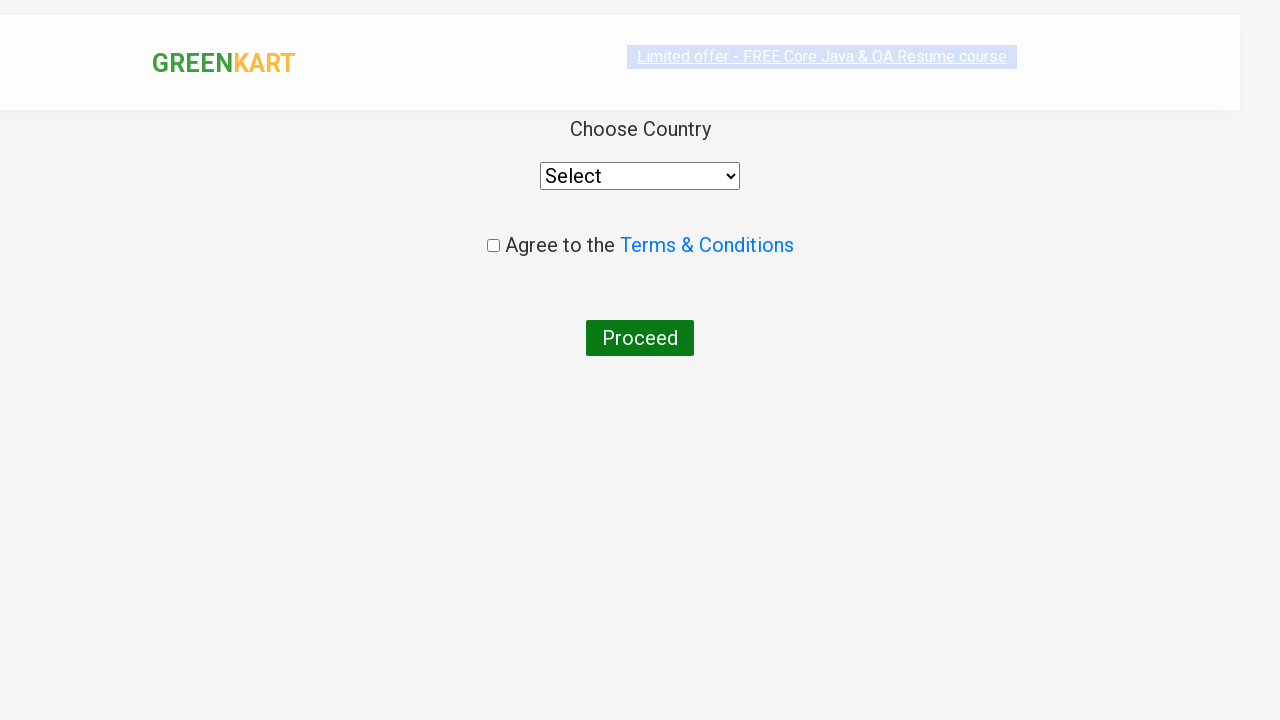

Selected 'India' from country dropdown on select[style='width: 200px;']
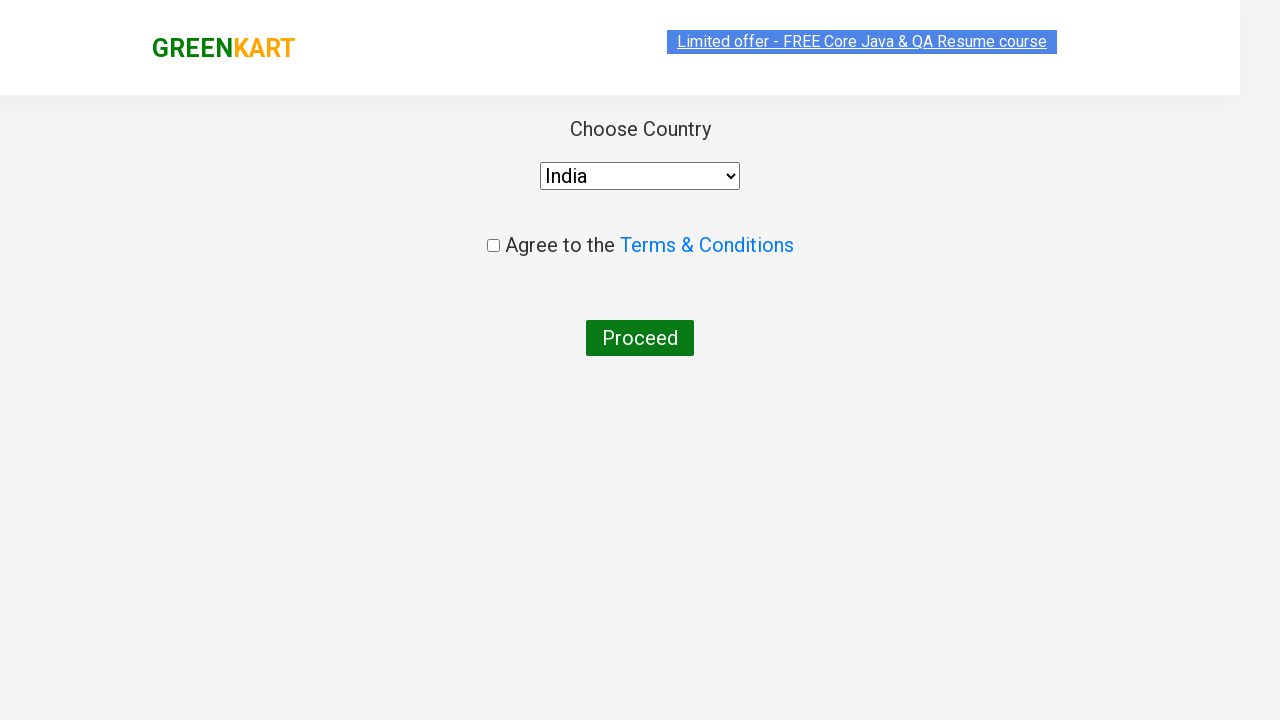

Checked the agreement checkbox to accept terms at (493, 246) on input.chkAgree
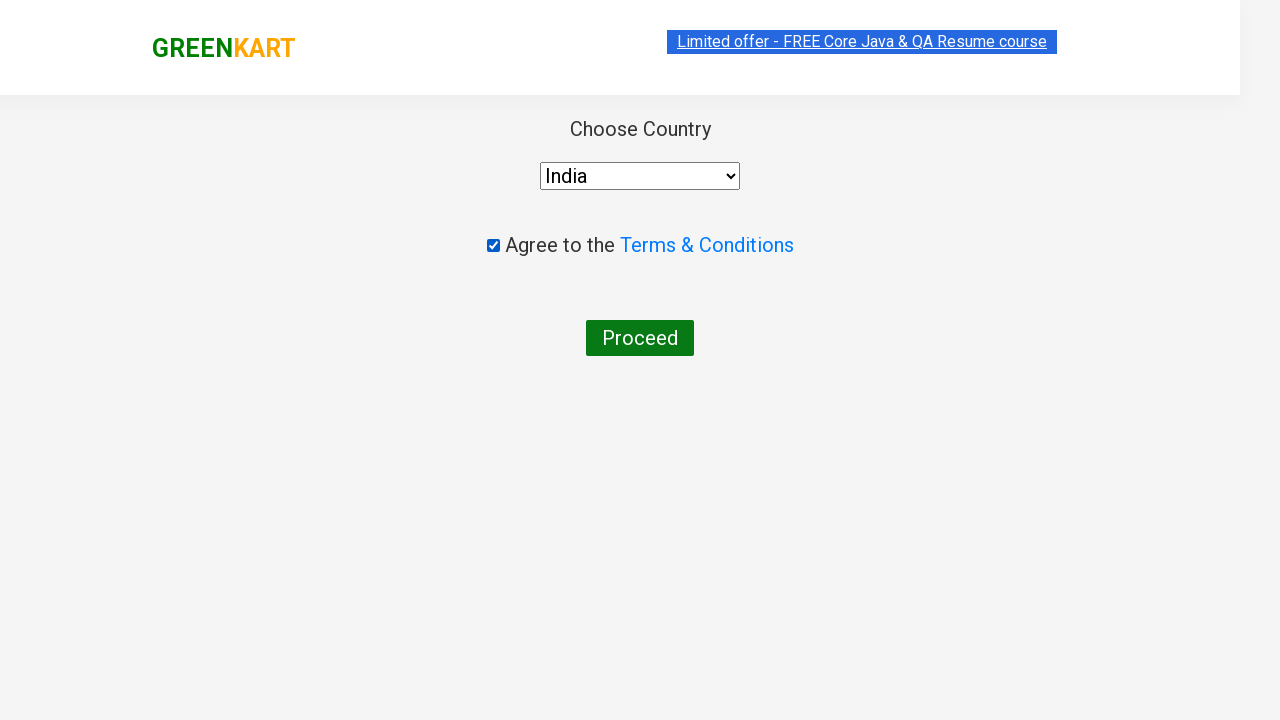

Clicked 'Proceed' button to complete order at (640, 338) on button:has-text('Proceed')
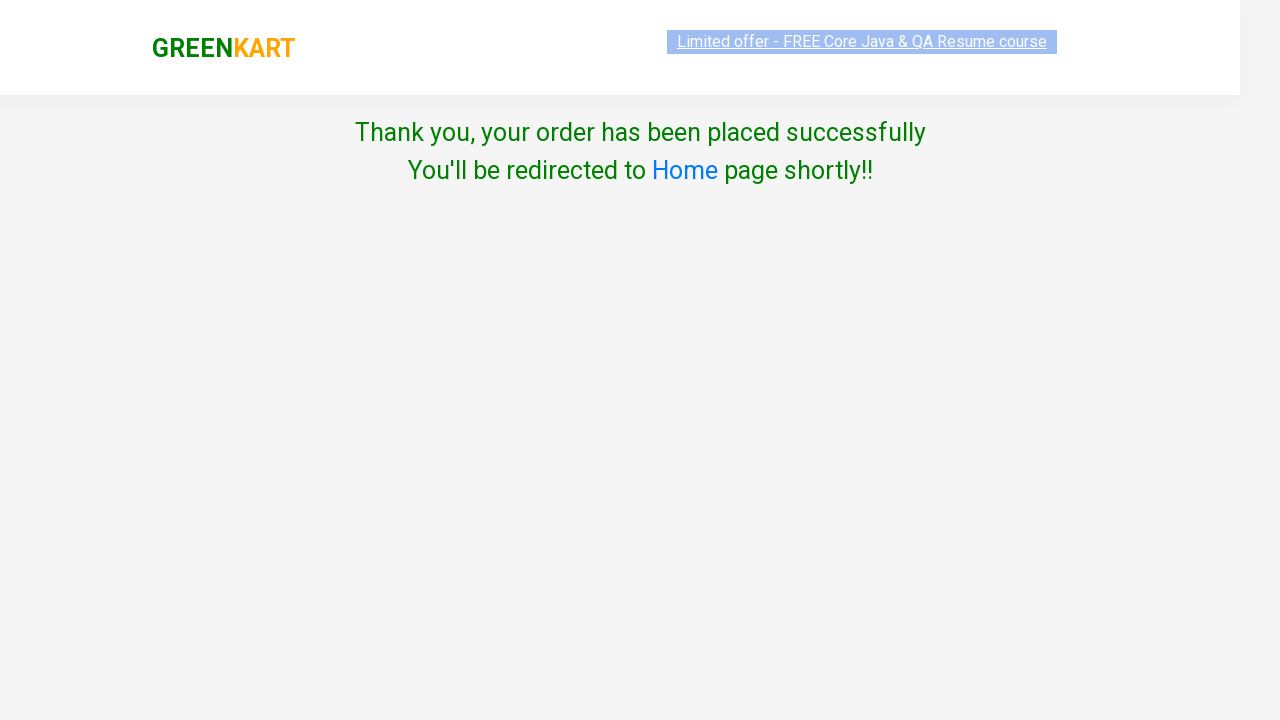

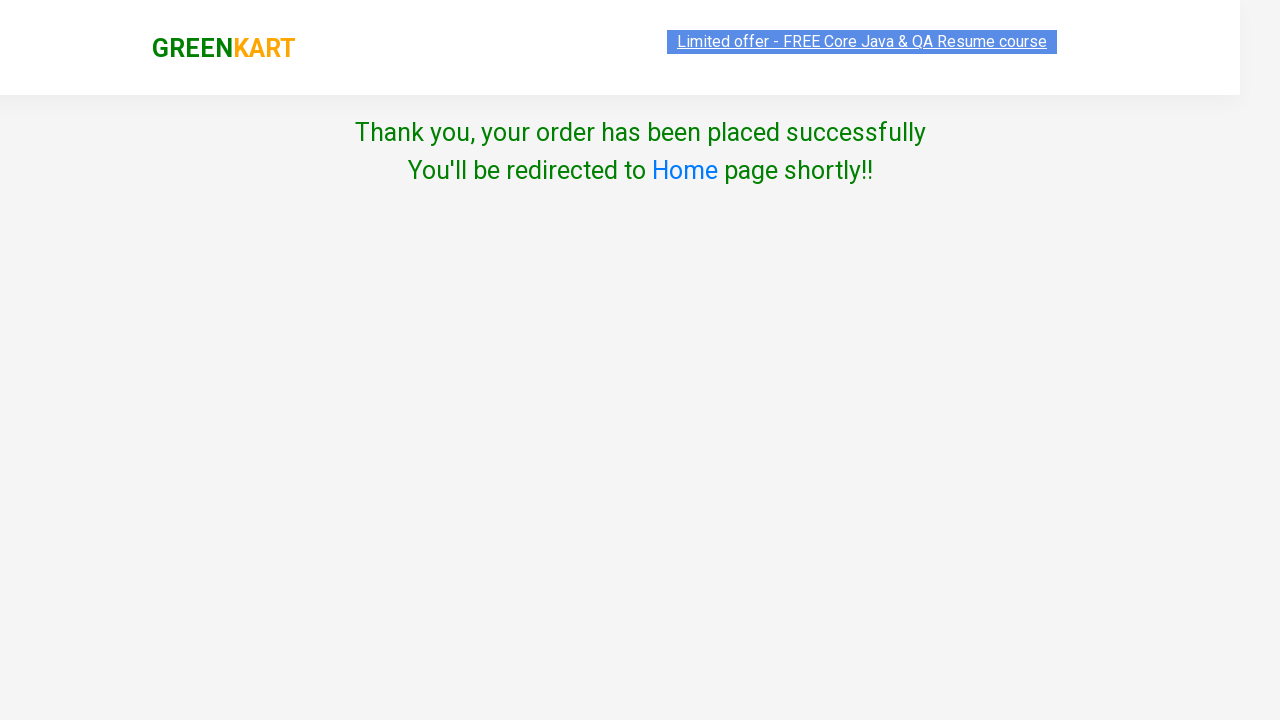